Tests mouse movement from current pointer location by first moving to (6, 3) then moving an additional (13, 15) pixels from there

Starting URL: https://selenium.dev/selenium/web/mouse_interaction.html

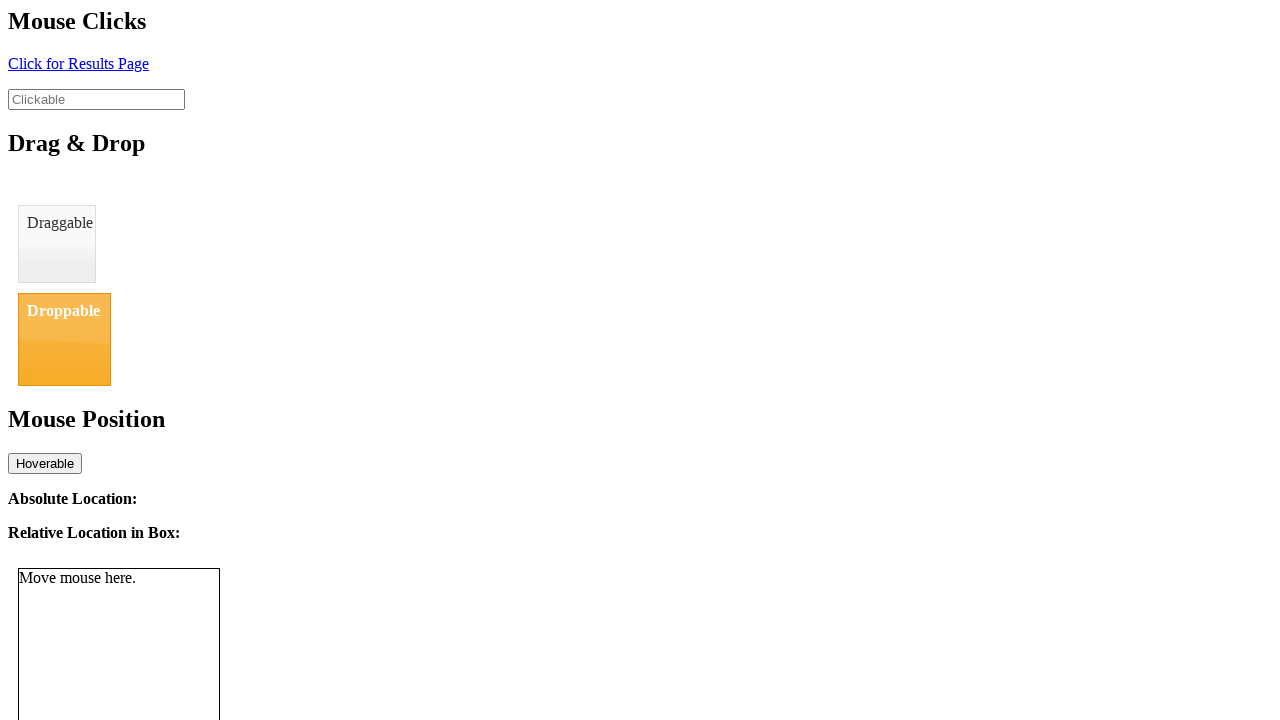

Moved mouse to initial position (6, 3) at (6, 3)
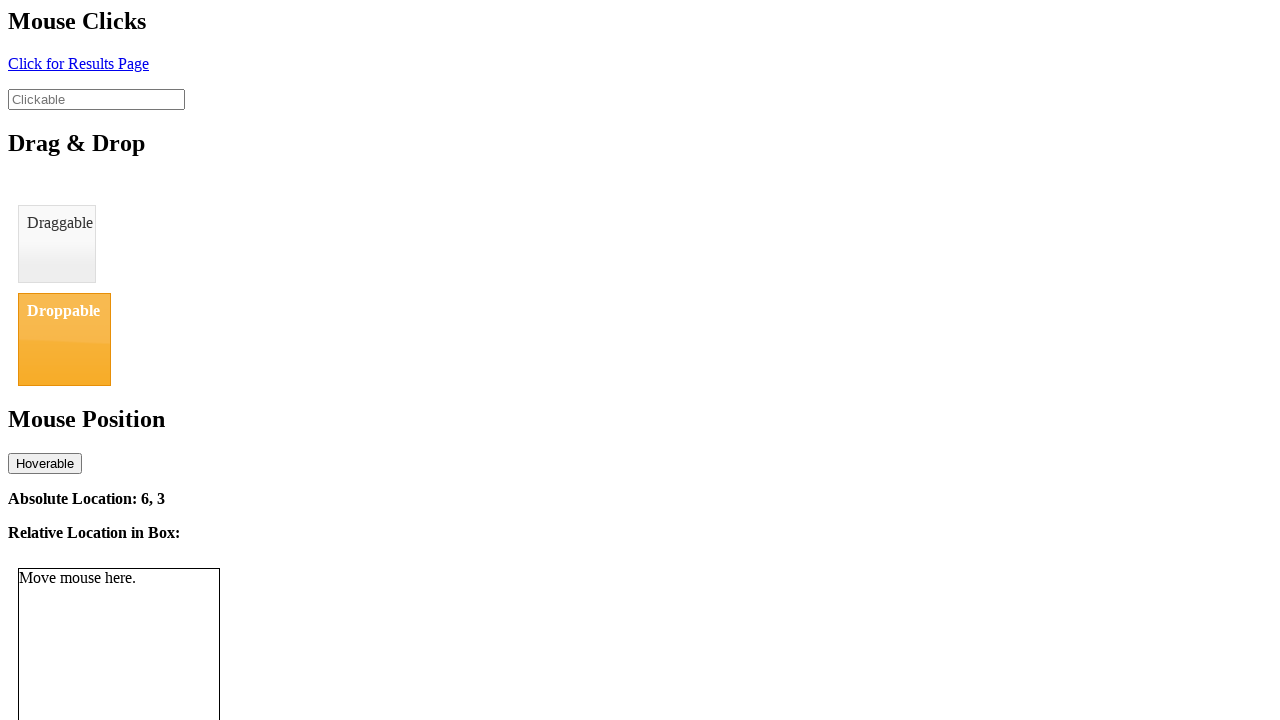

Moved mouse an additional (13, 15) pixels from current position to (19, 18) at (19, 18)
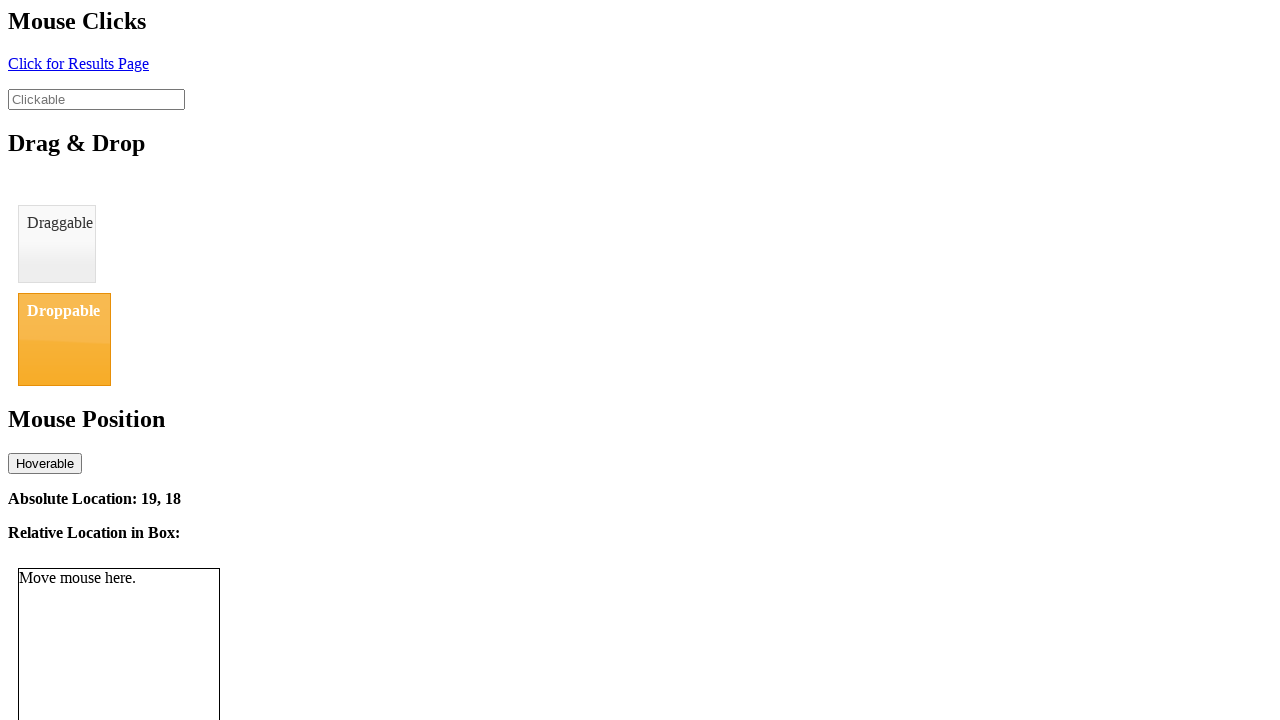

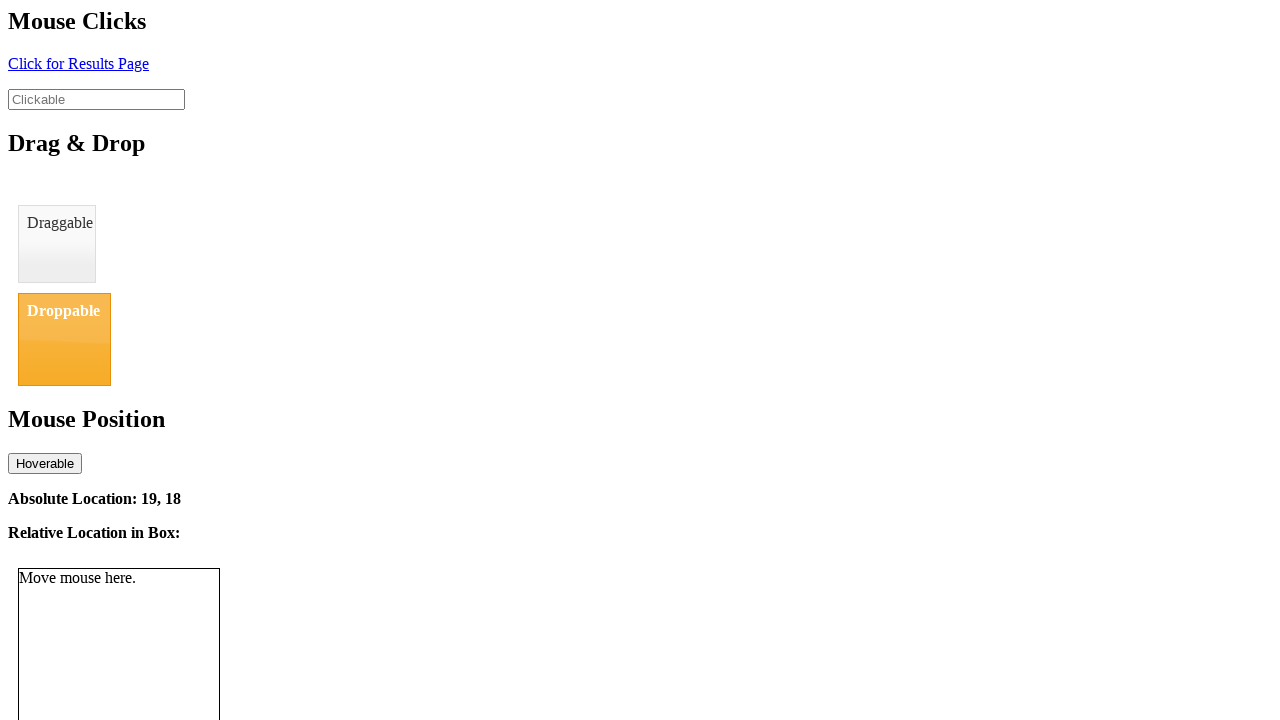